Tests window switching by clicking a button to open new tabs and switching to a tab with a specific title

Starting URL: https://www.hyrtutorials.com/p/window-handles-practice.html

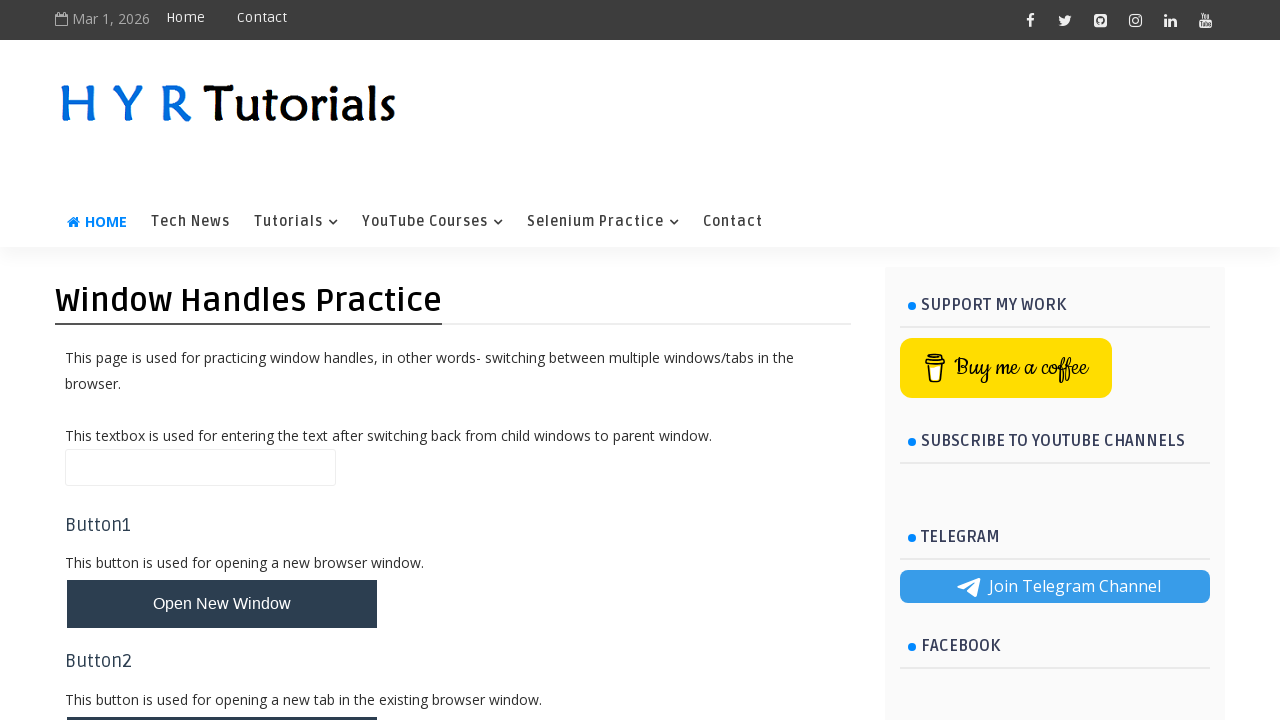

Clicked button to open new tabs at (222, 499) on button#newTabsBtn
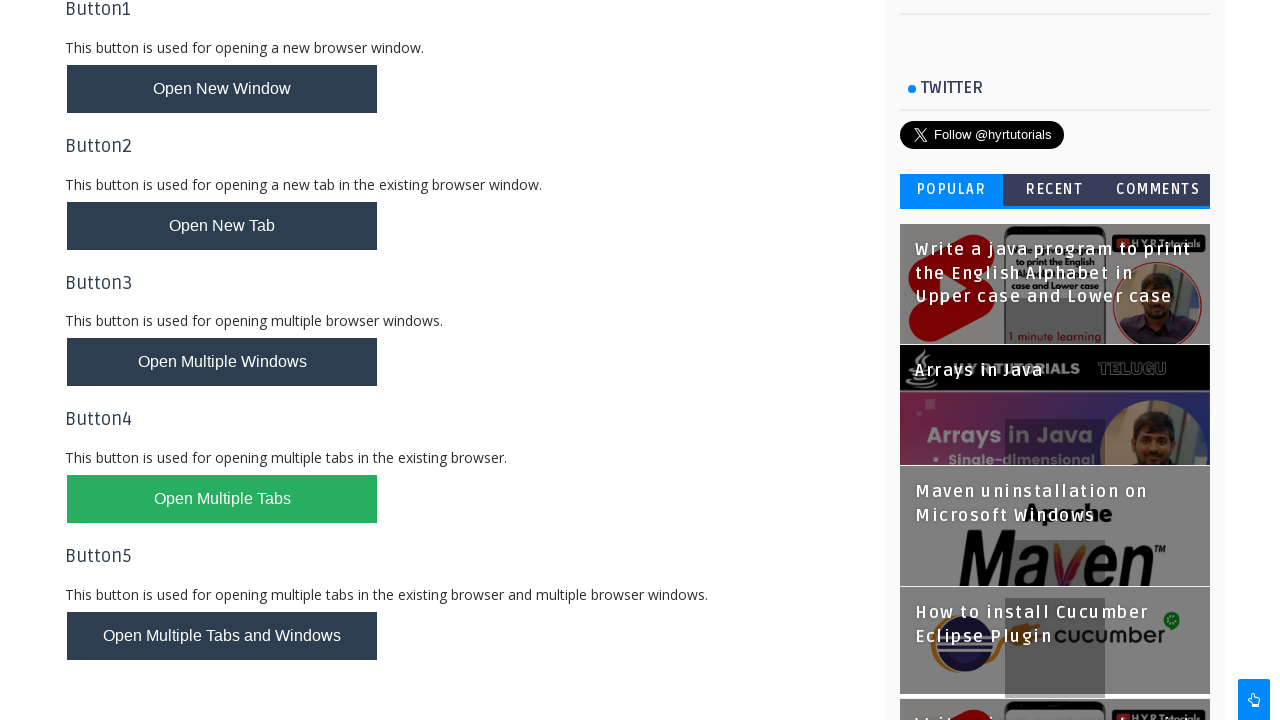

Waited 2 seconds for new tabs to open
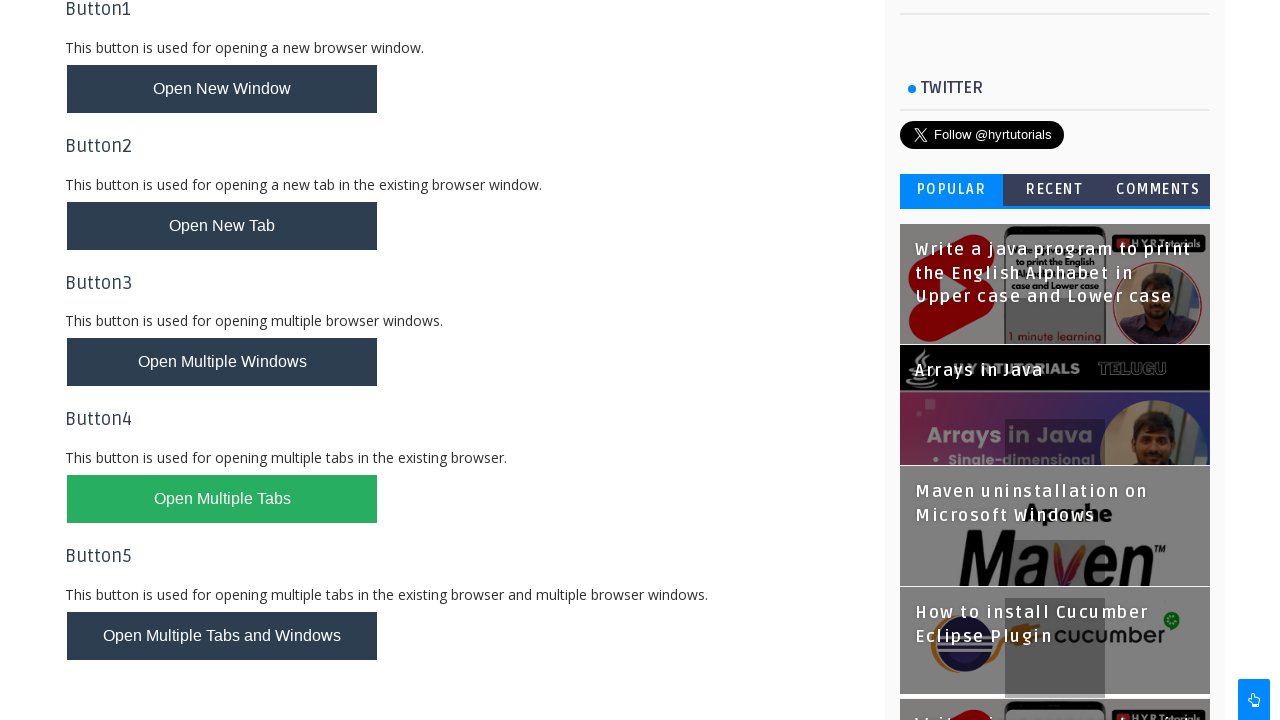

Retrieved all pages from context
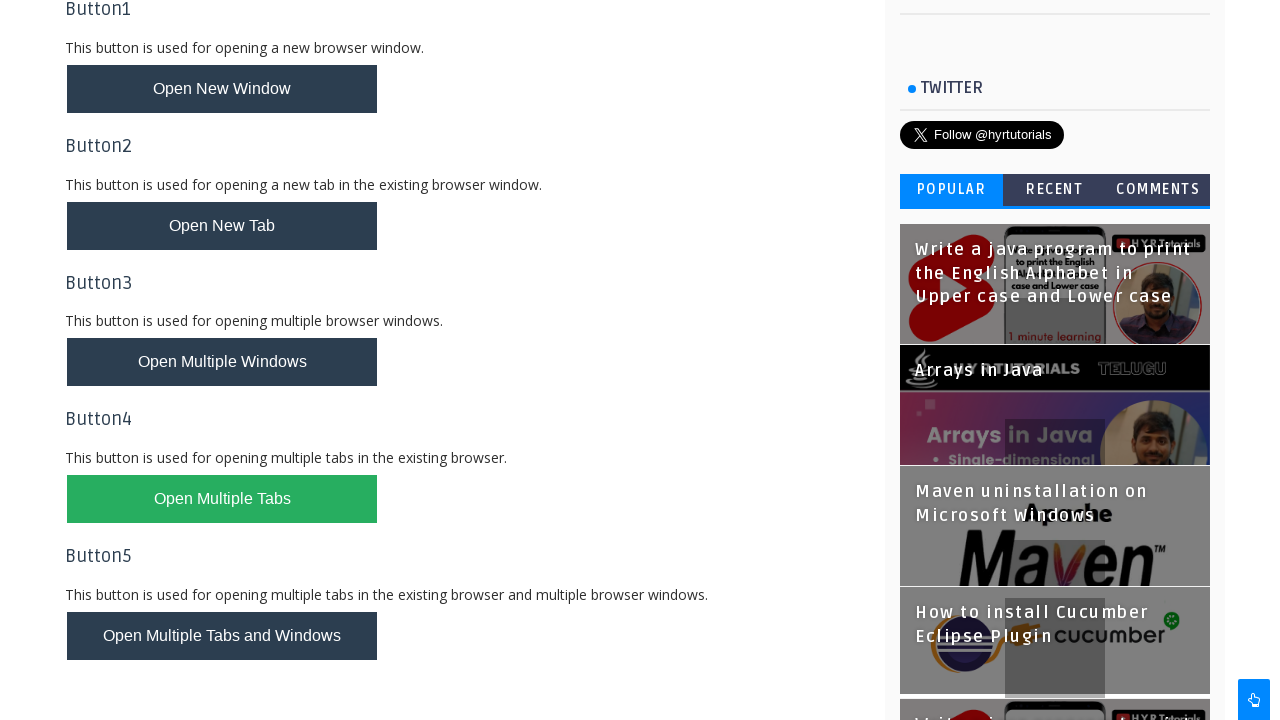

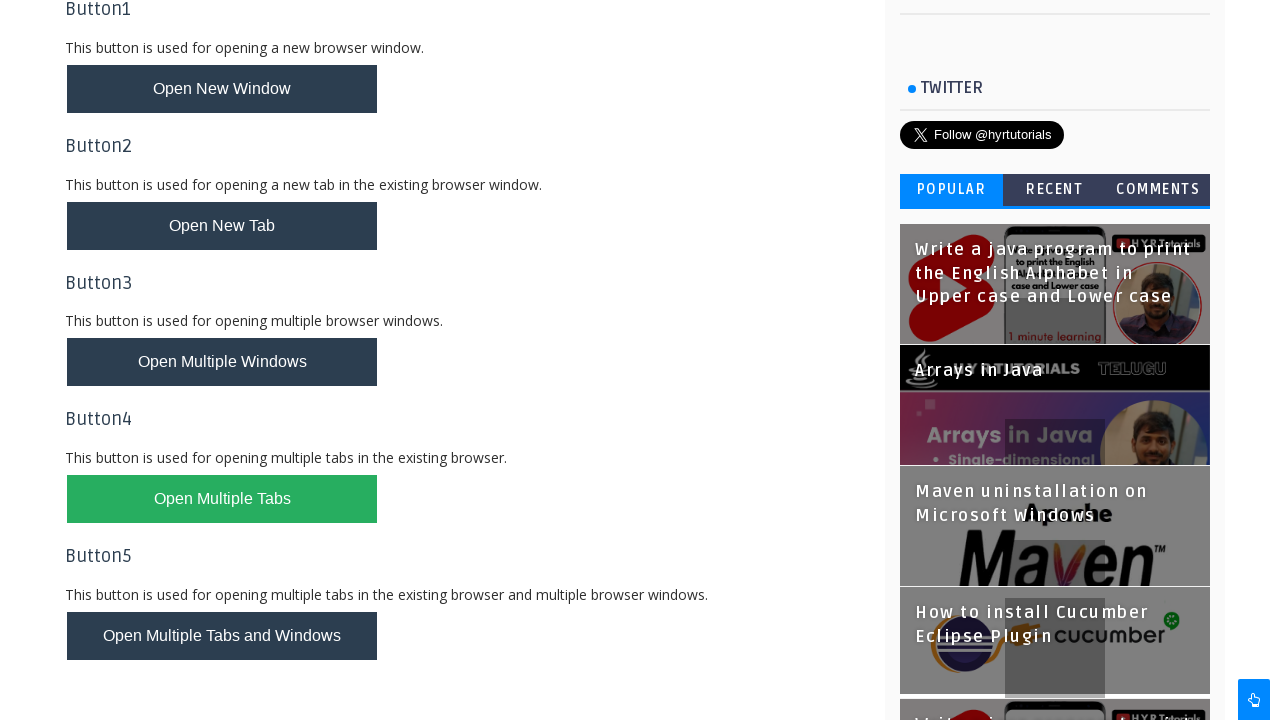